Tests that the Projects link on a GitHub profile page is clickable and navigates to the projects section

Starting URL: https://github.com/Furqan4401

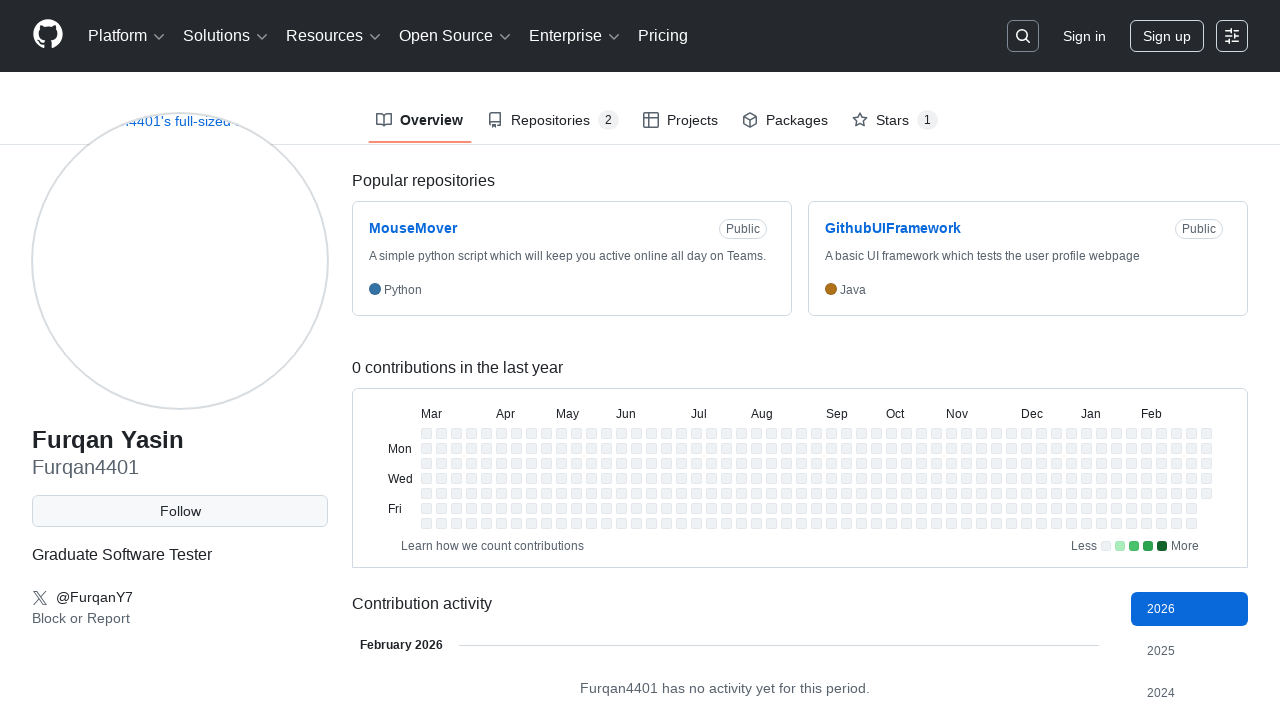

Navigated to GitHub profile page for Furqan4401
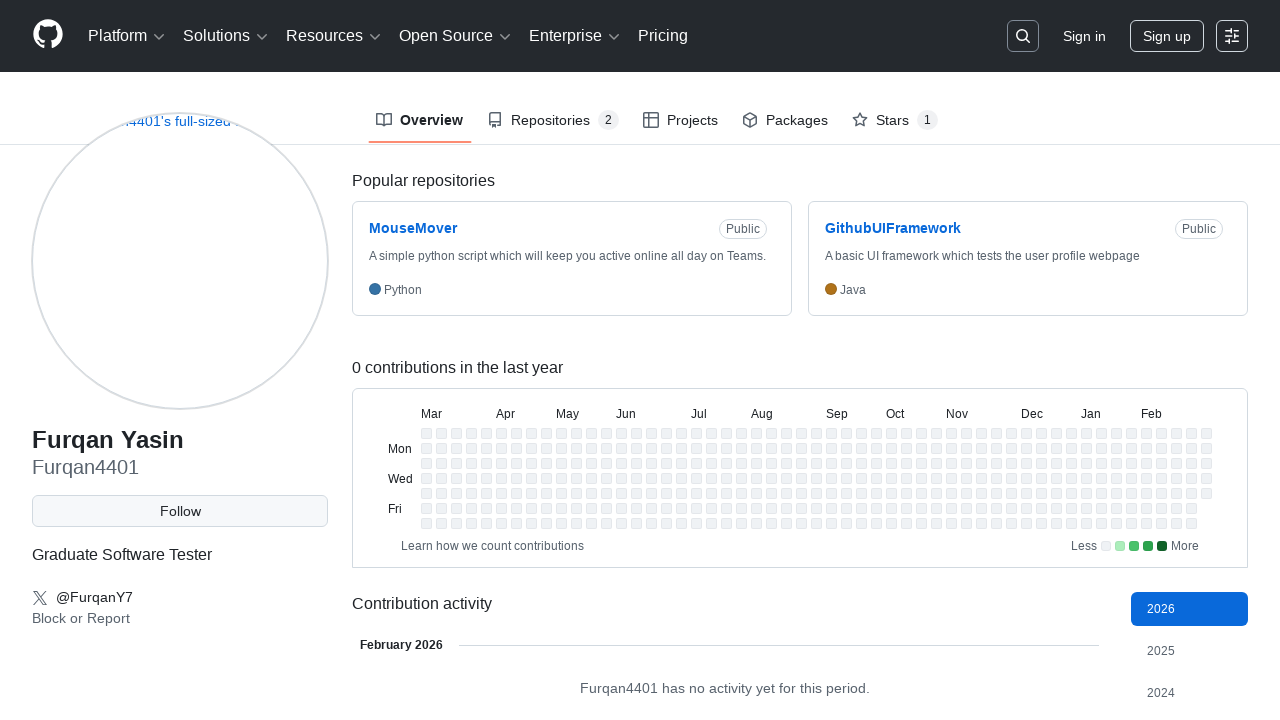

Clicked on Projects link in GitHub profile navigation at (680, 120) on text=Projects
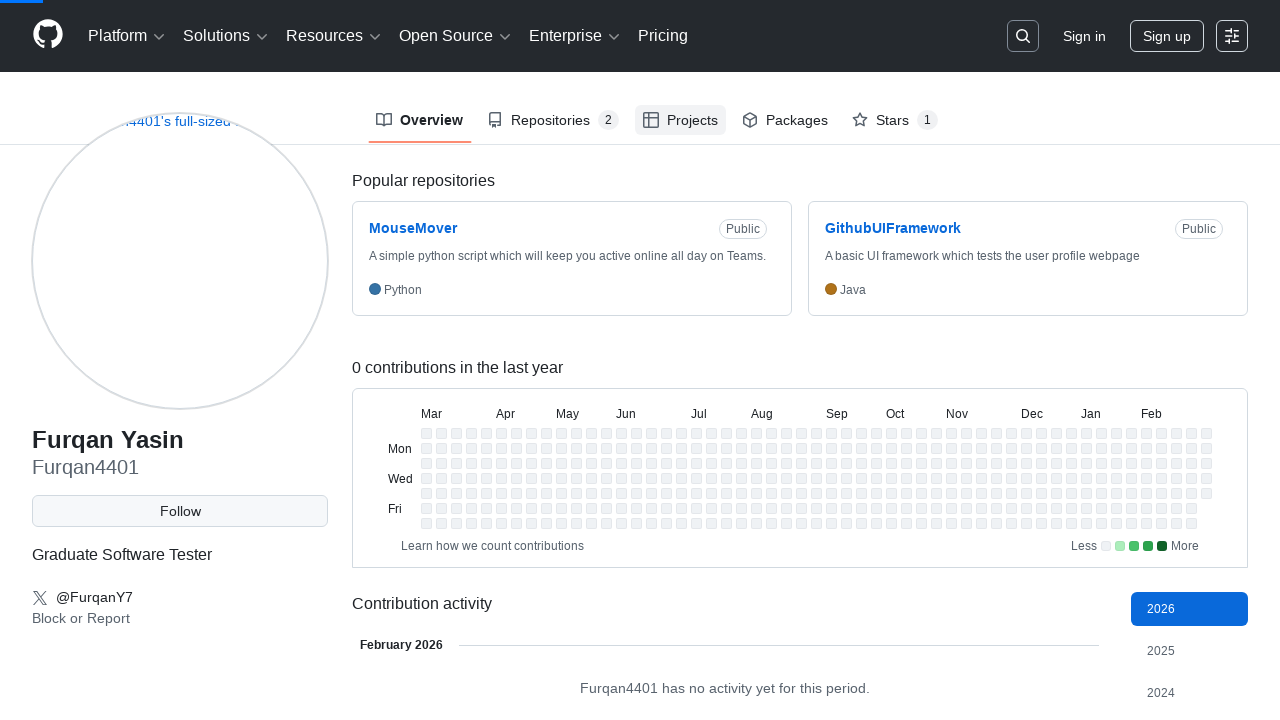

Waited for page to load and confirm navigation to projects section
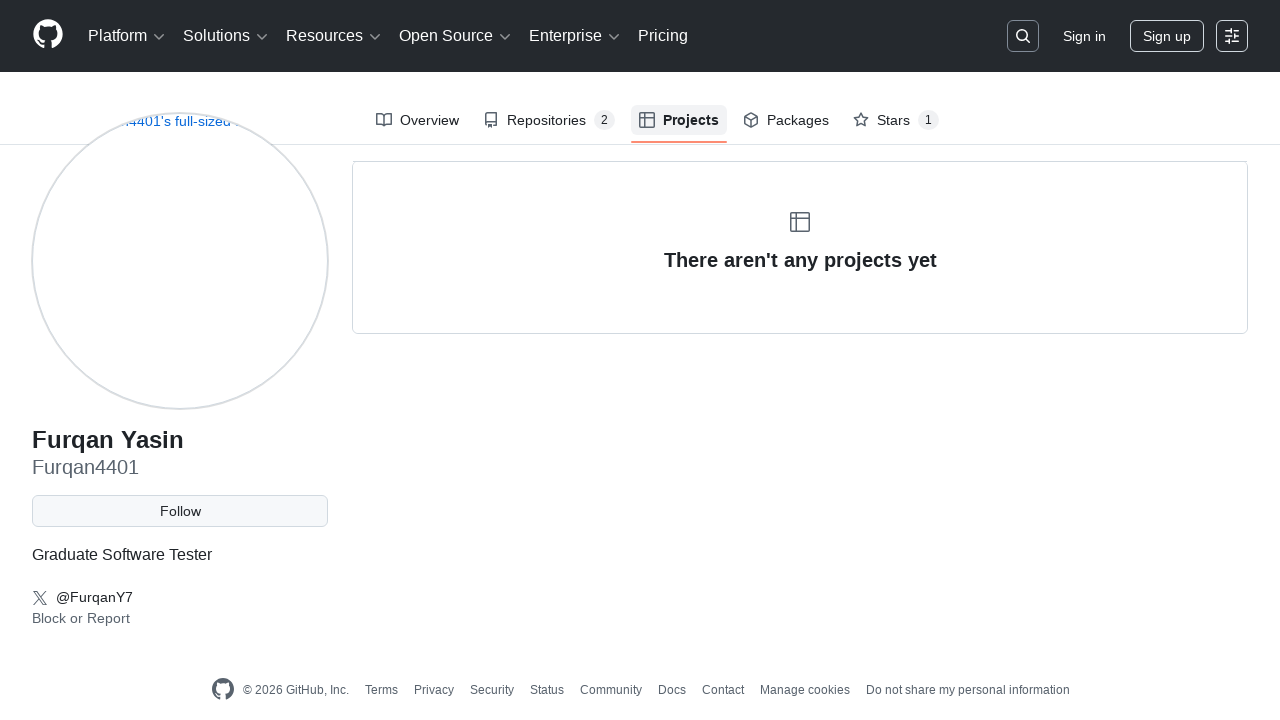

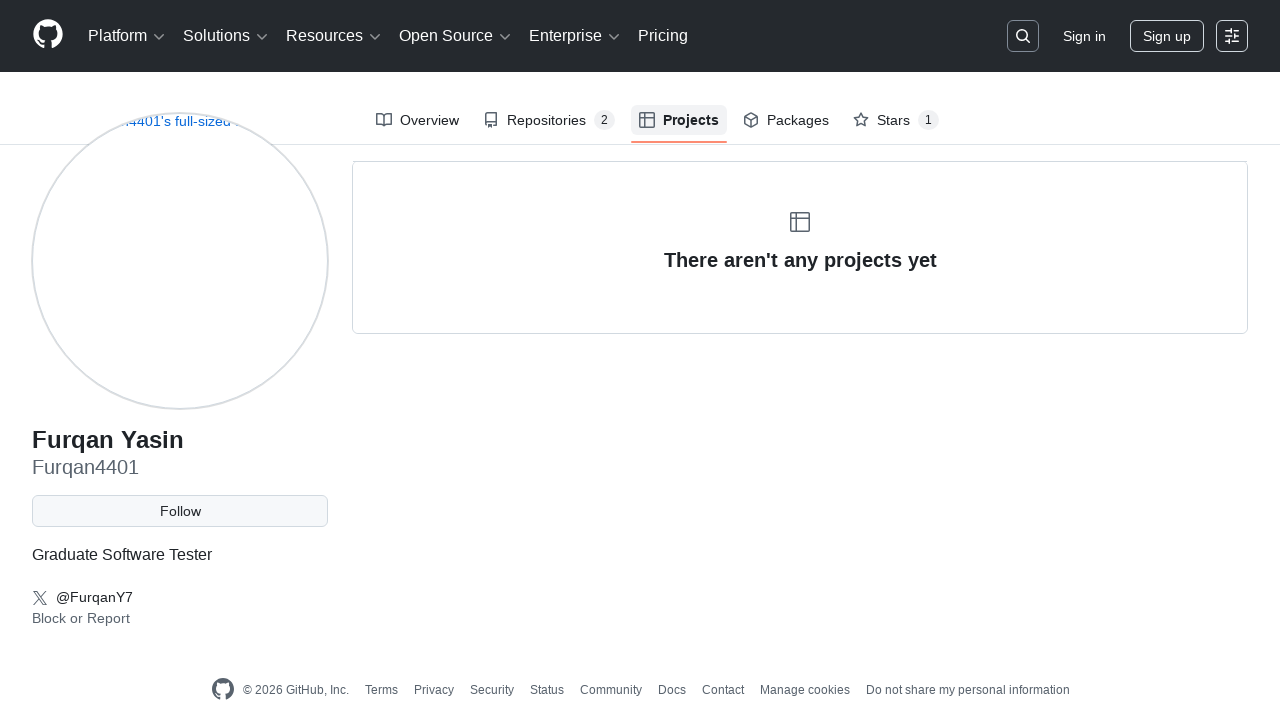